Tests multiple window handling by opening a new window, switching between parent and child windows, and closing the child window

Starting URL: http://the-internet.herokuapp.com/

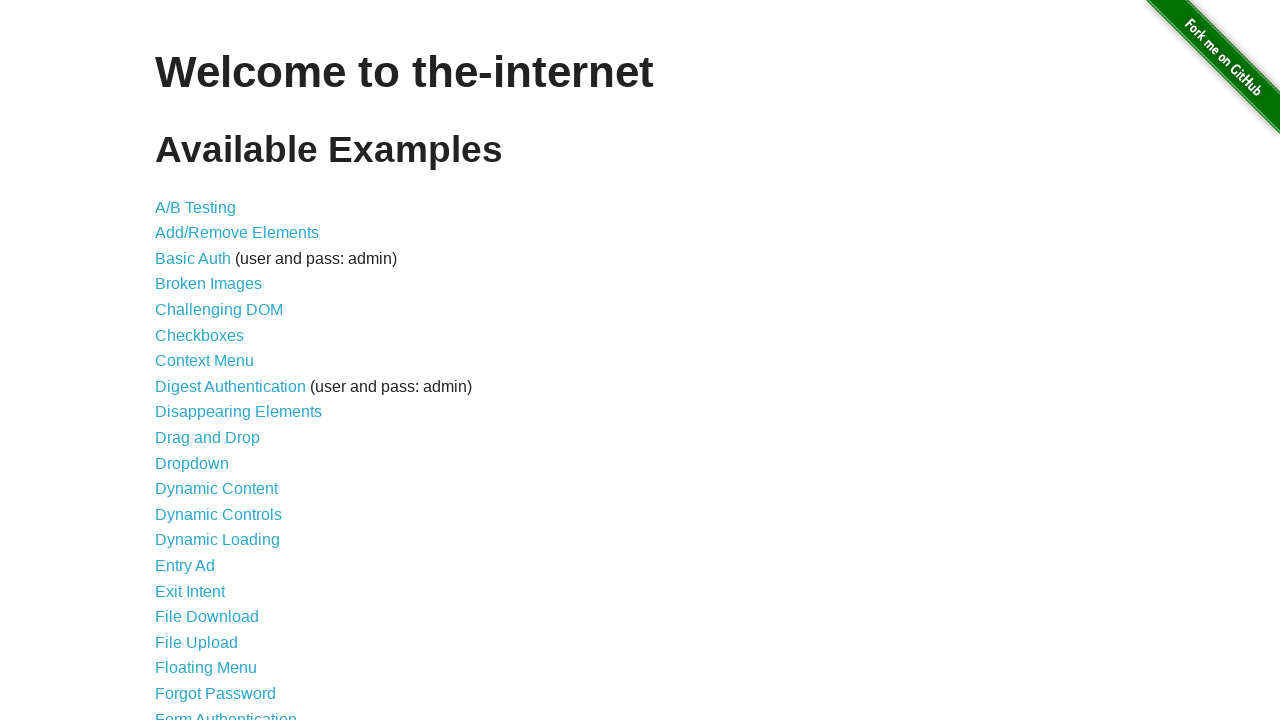

Clicked on Multiple Windows link at (218, 369) on xpath=//a[contains(text(),'Multiple Windows')]
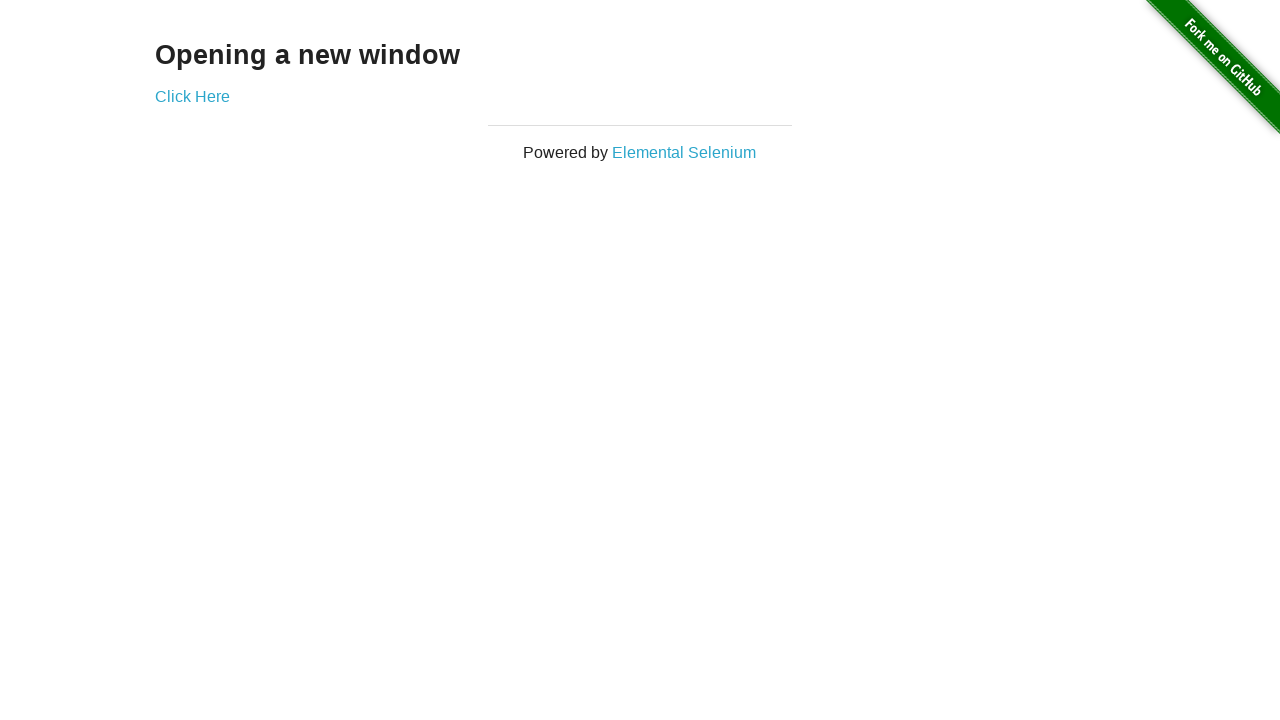

Retrieved parent window title: Opening a new window
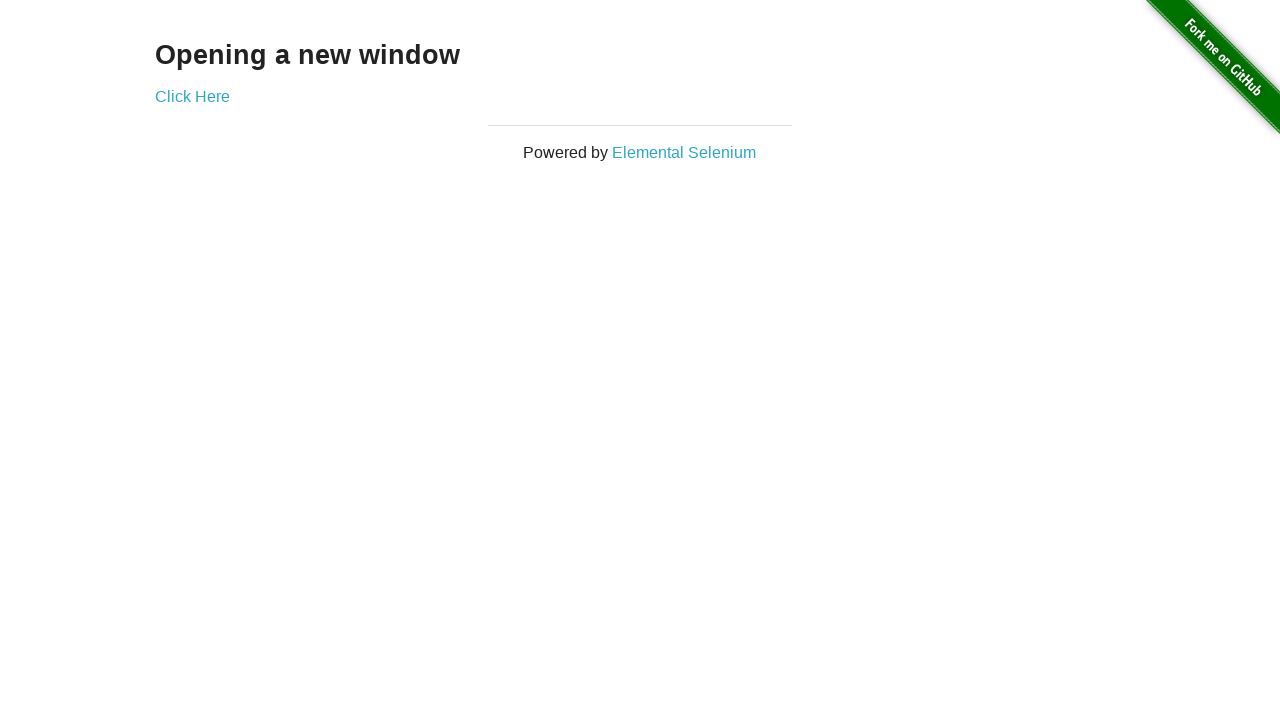

Clicked link to open new window at (192, 96) on a[href='/windows/new']
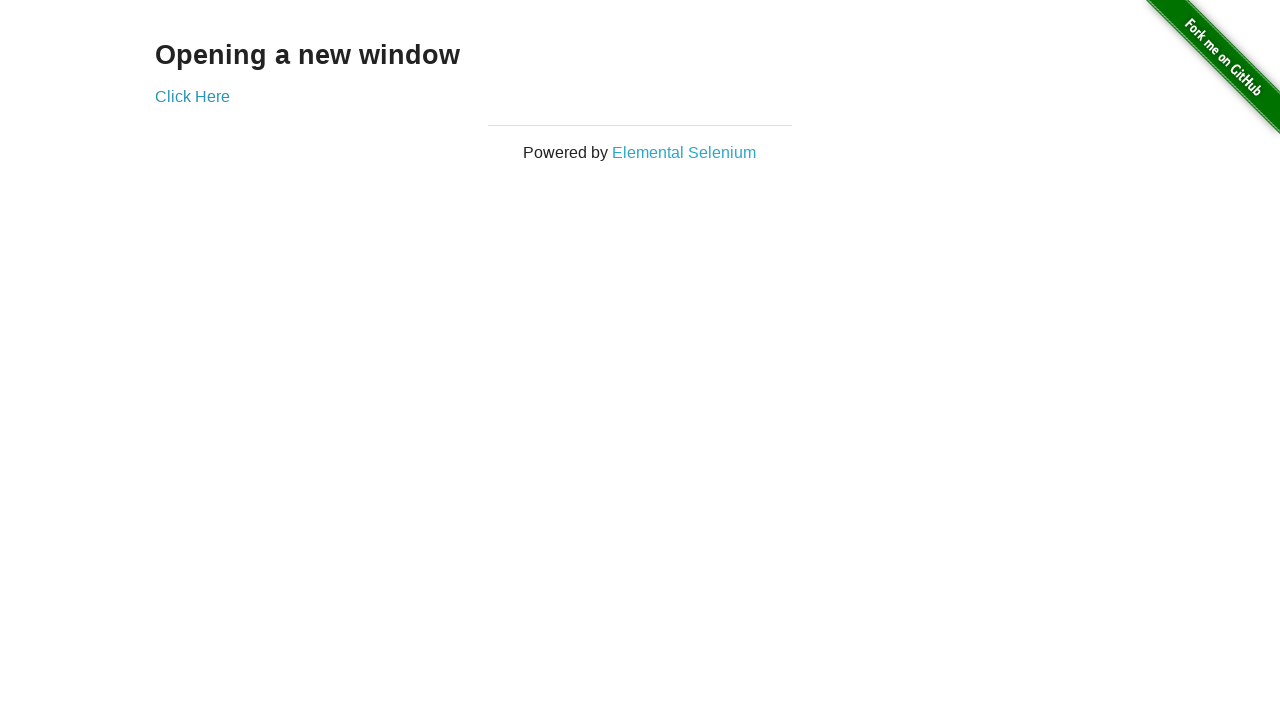

New window opened and captured
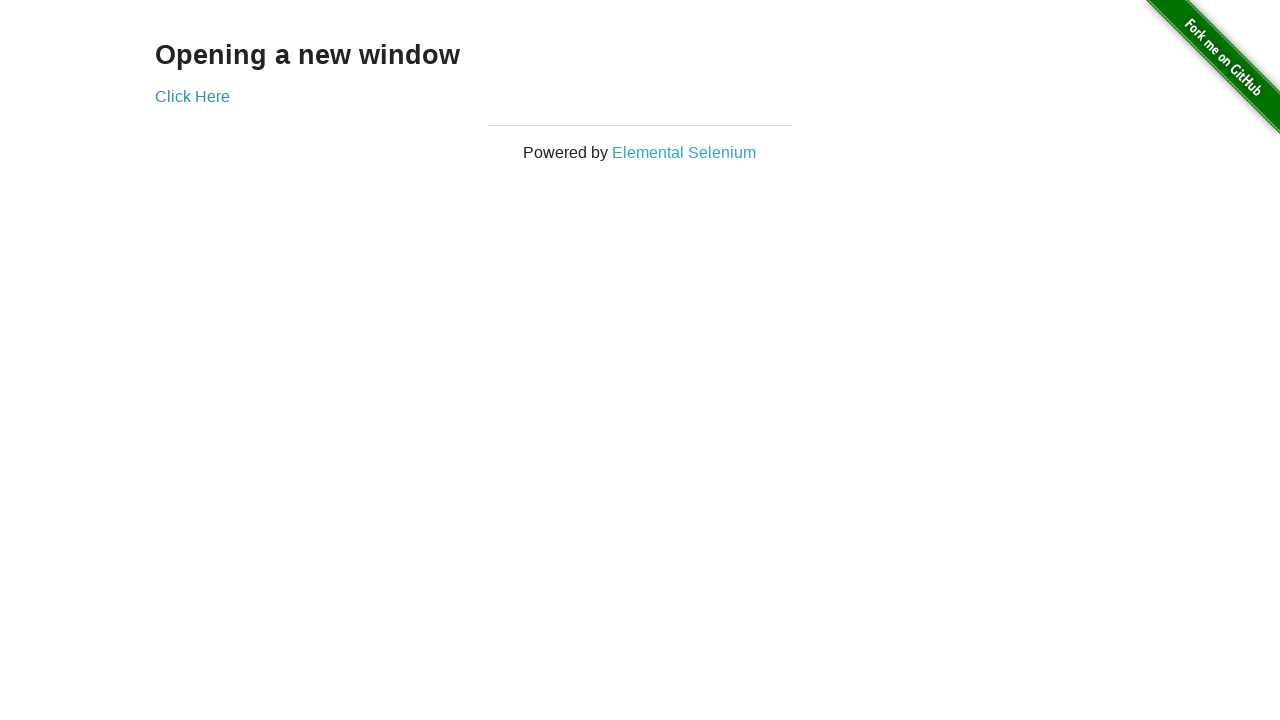

Retrieved child window title: New Window
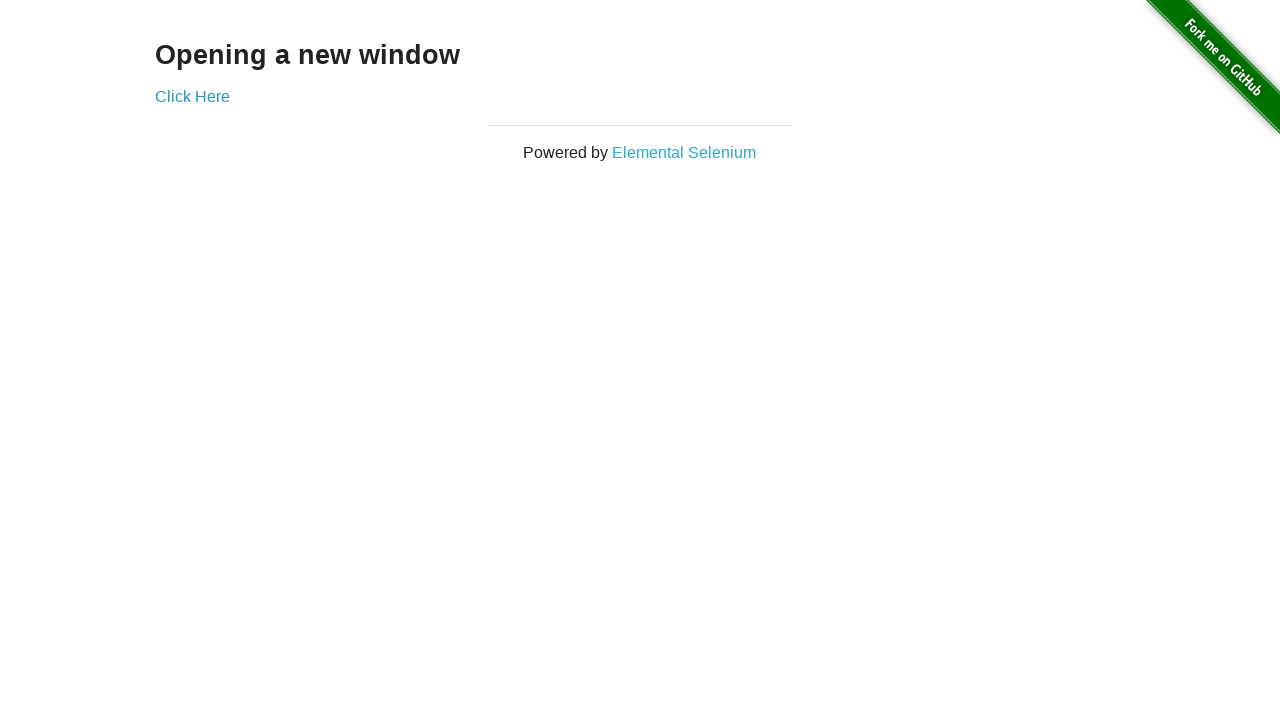

Closed child window
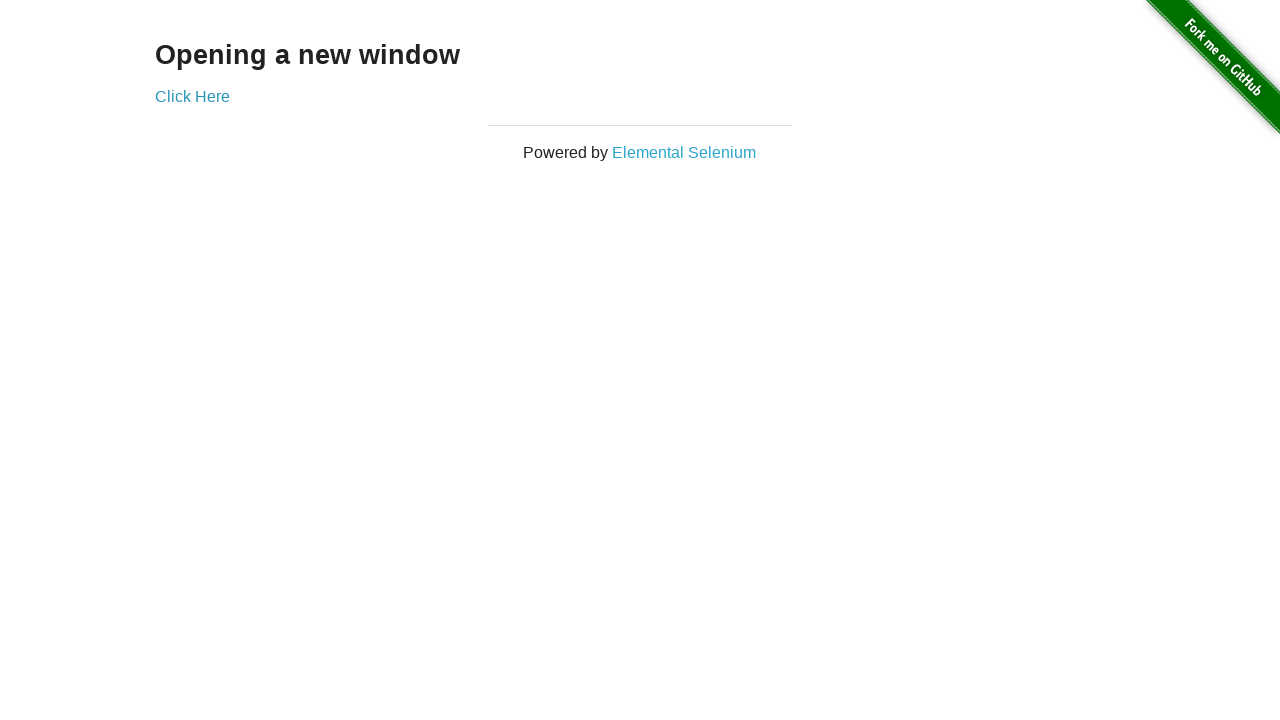

Verified parent window is active with title: Opening a new window
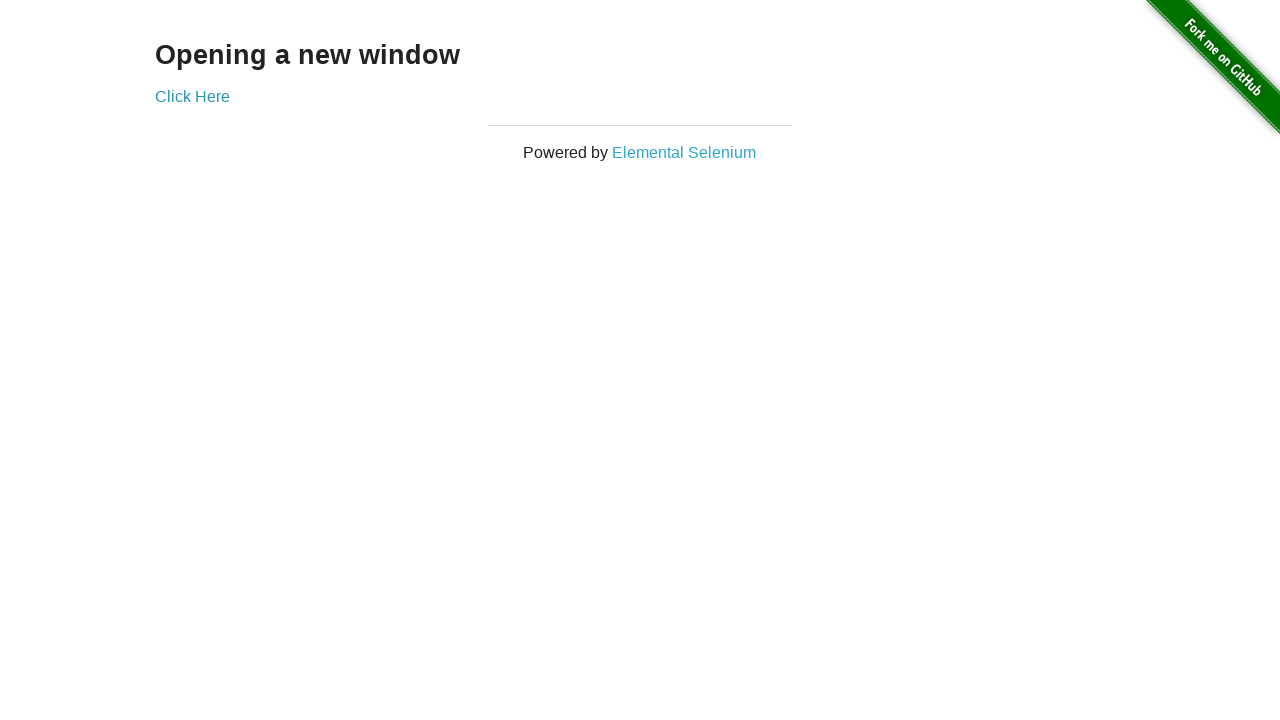

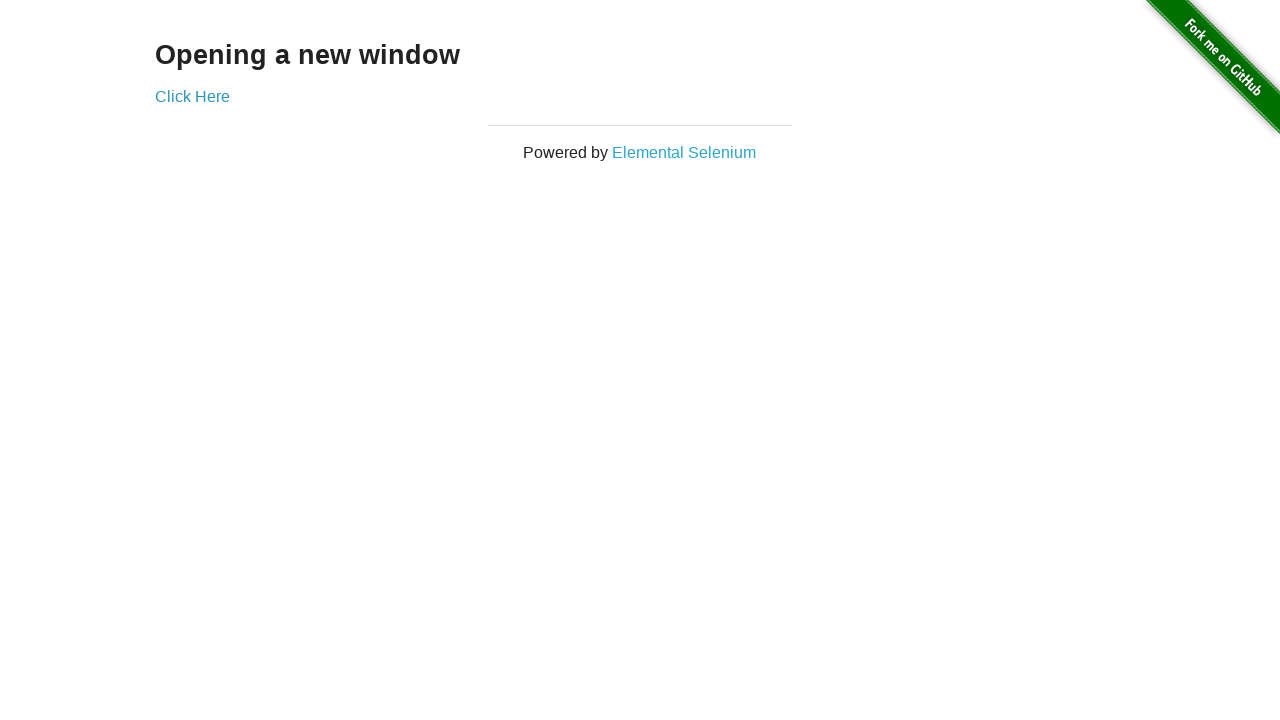